Navigates through PTT BBS website, clicks on a board name and a button to accept age verification or terms

Starting URL: https://www.ptt.cc/bbs/index.html

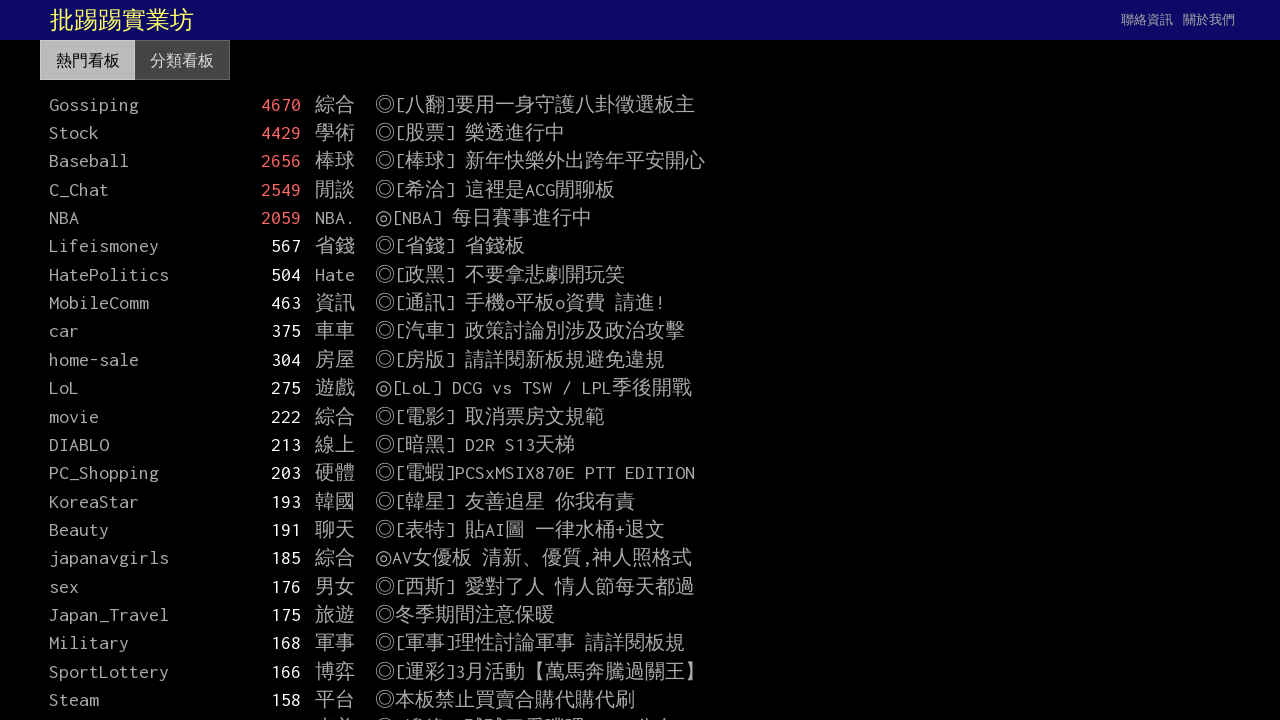

Clicked on the first board name at (131, 104) on .board-name
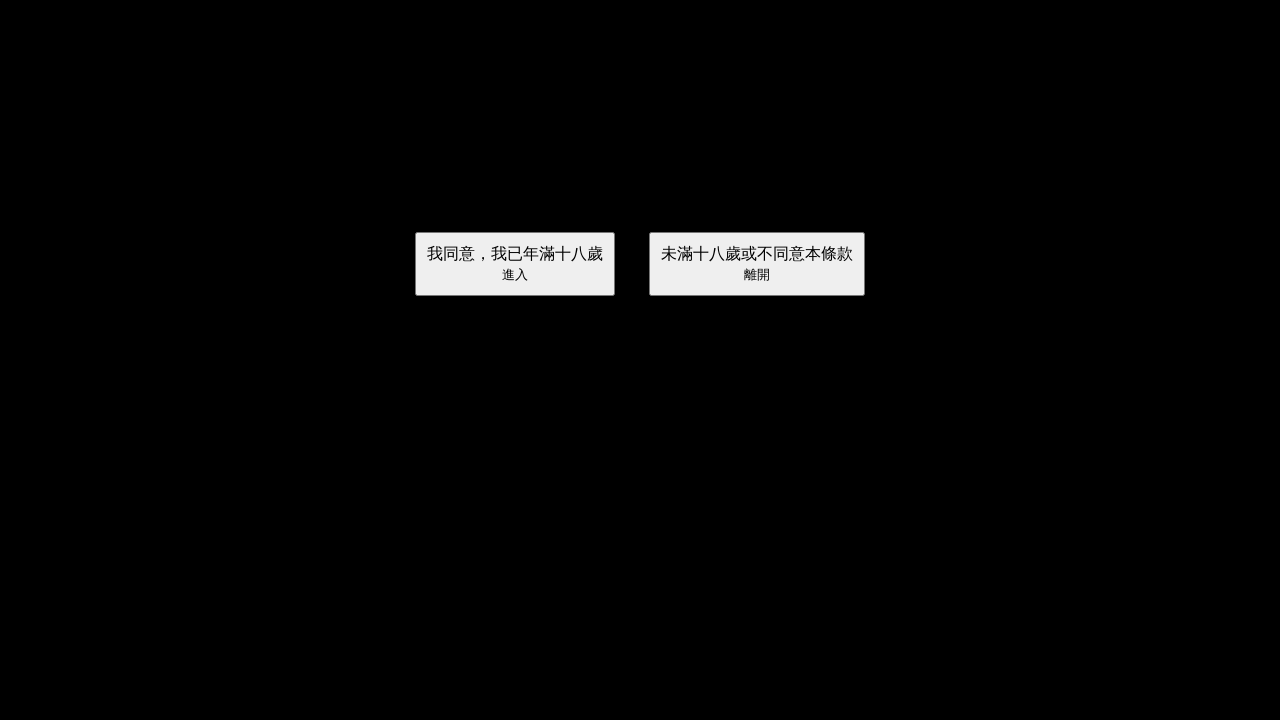

Waited 2 seconds for page to load
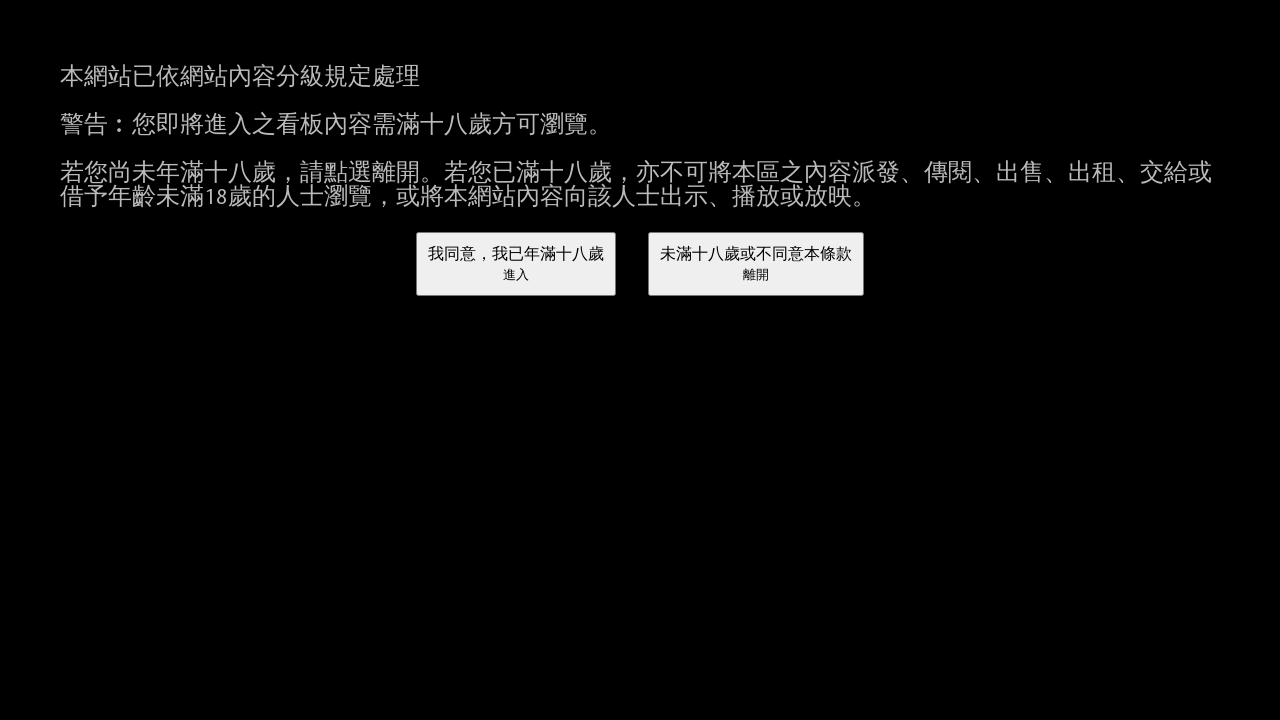

Clicked the large button to accept age verification or terms at (516, 264) on .btn-big
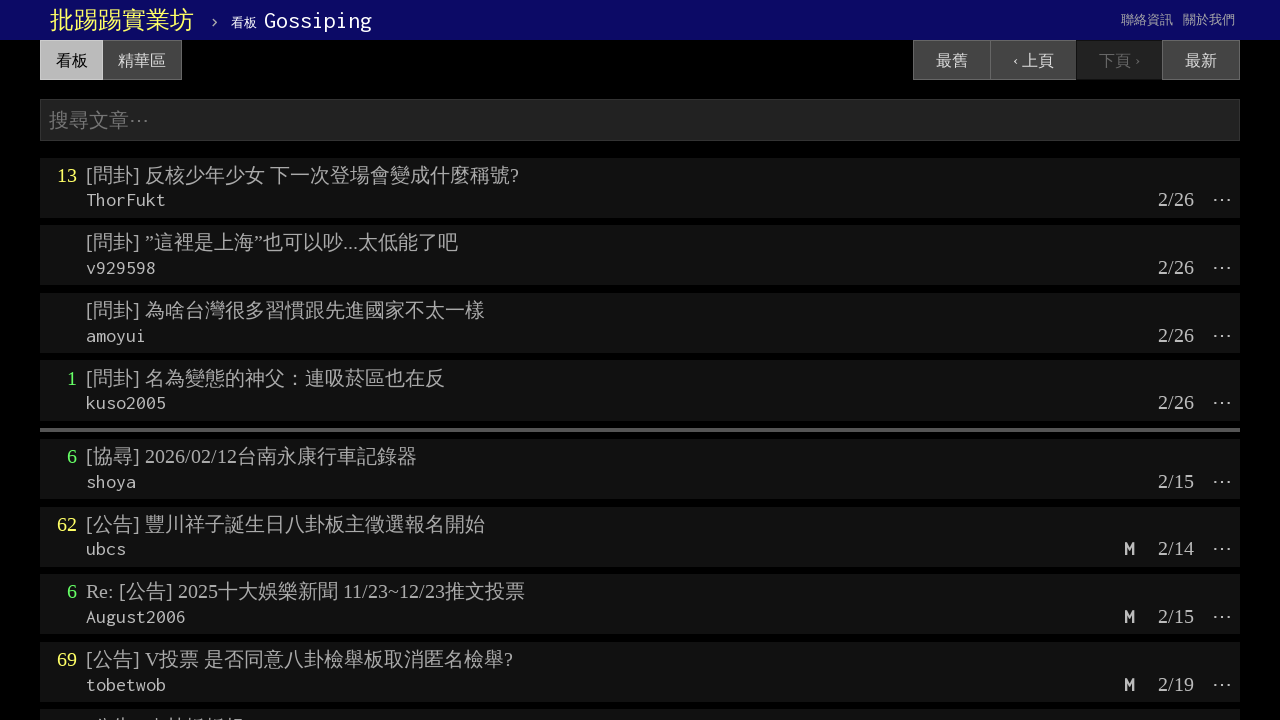

Waited 2 seconds for navigation to complete
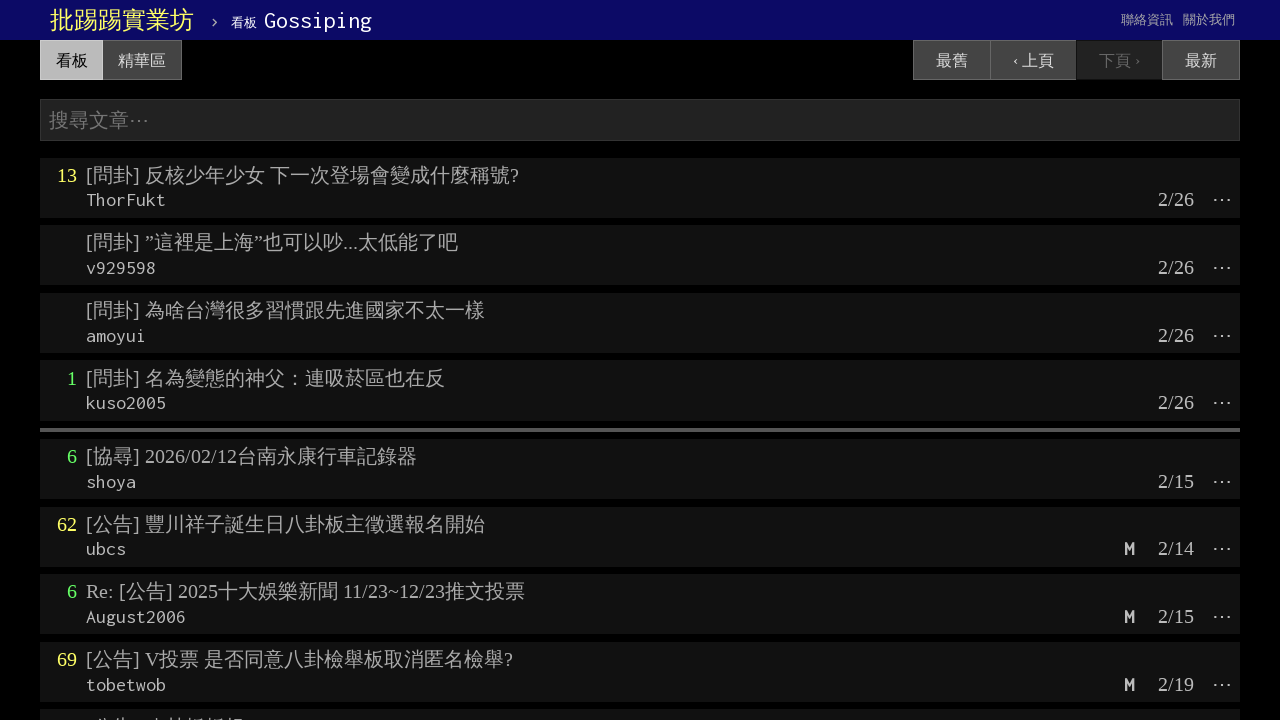

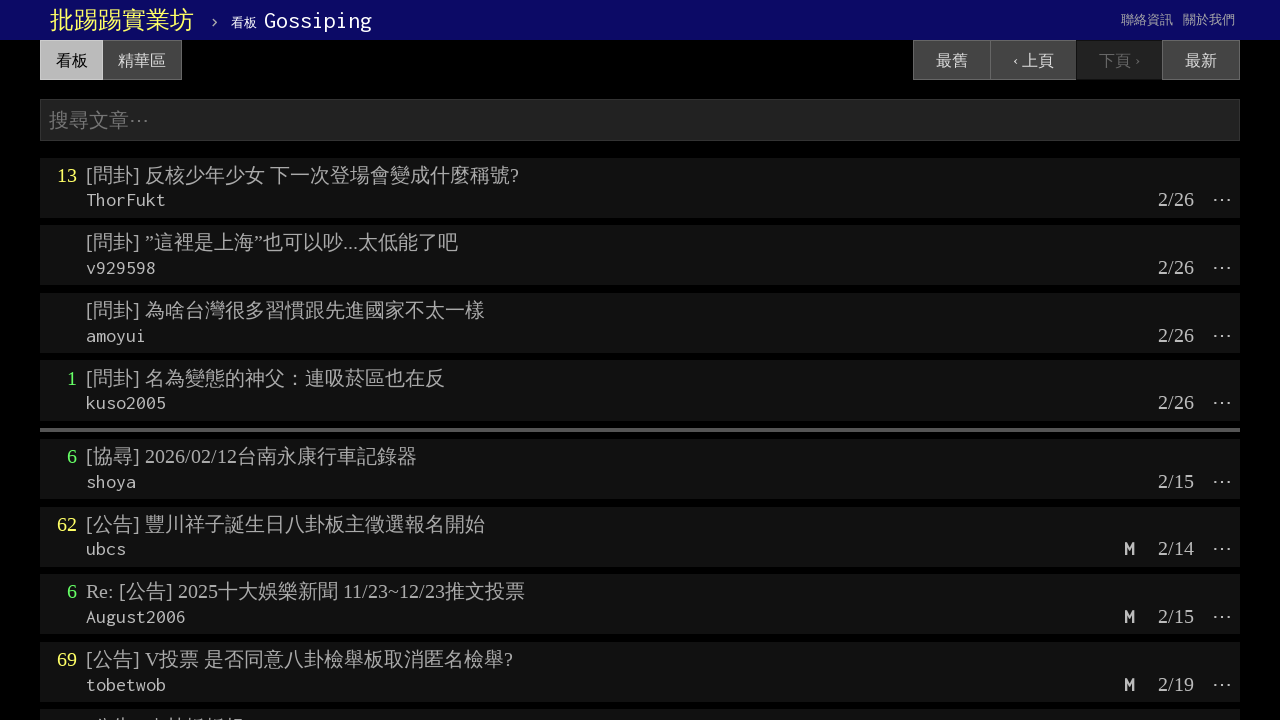